Tests jQuery UI sortable functionality by dragging and dropping the sixth item to the first position in the sortable list

Starting URL: https://jqueryui.com/sortable/

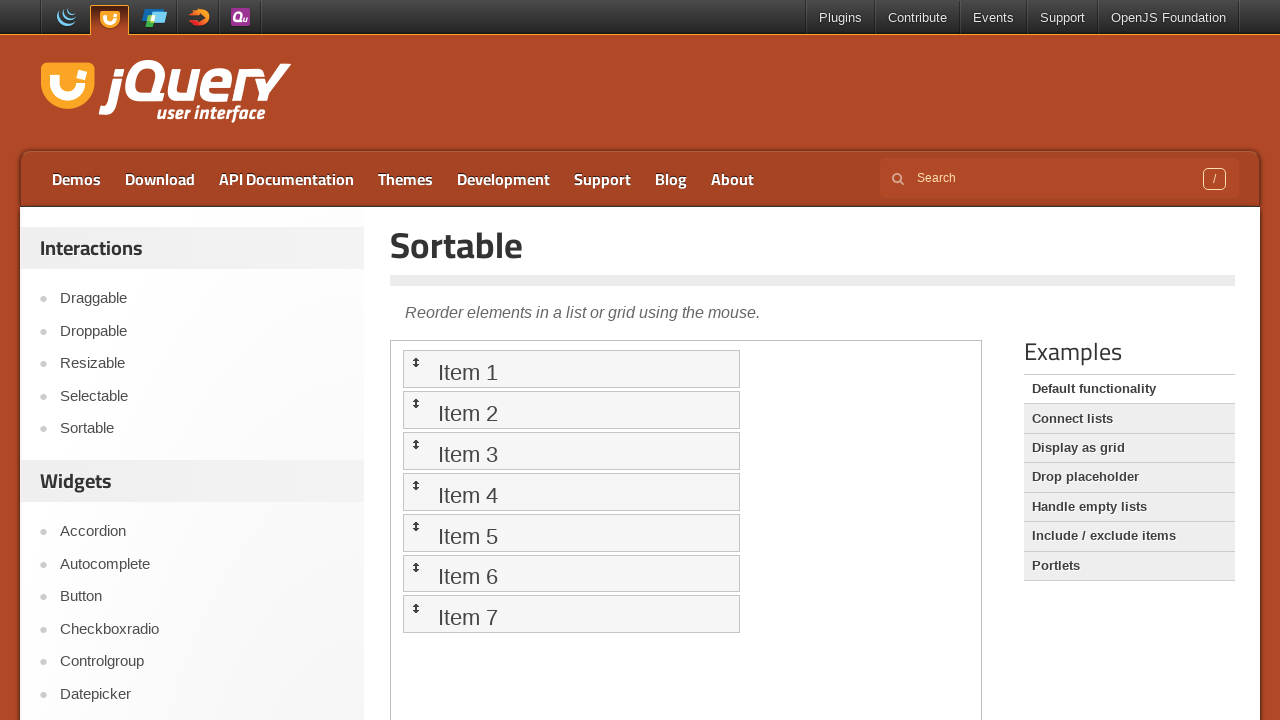

Switched to sortable demo iframe
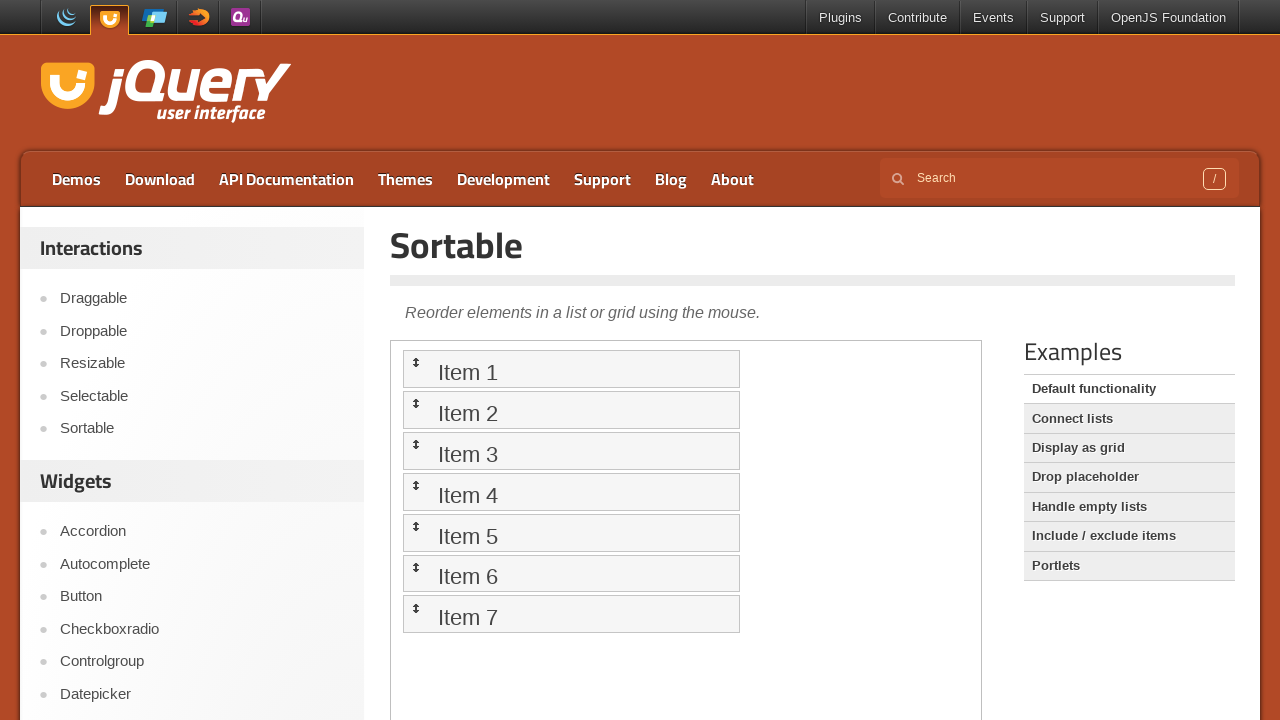

Located sortable list items
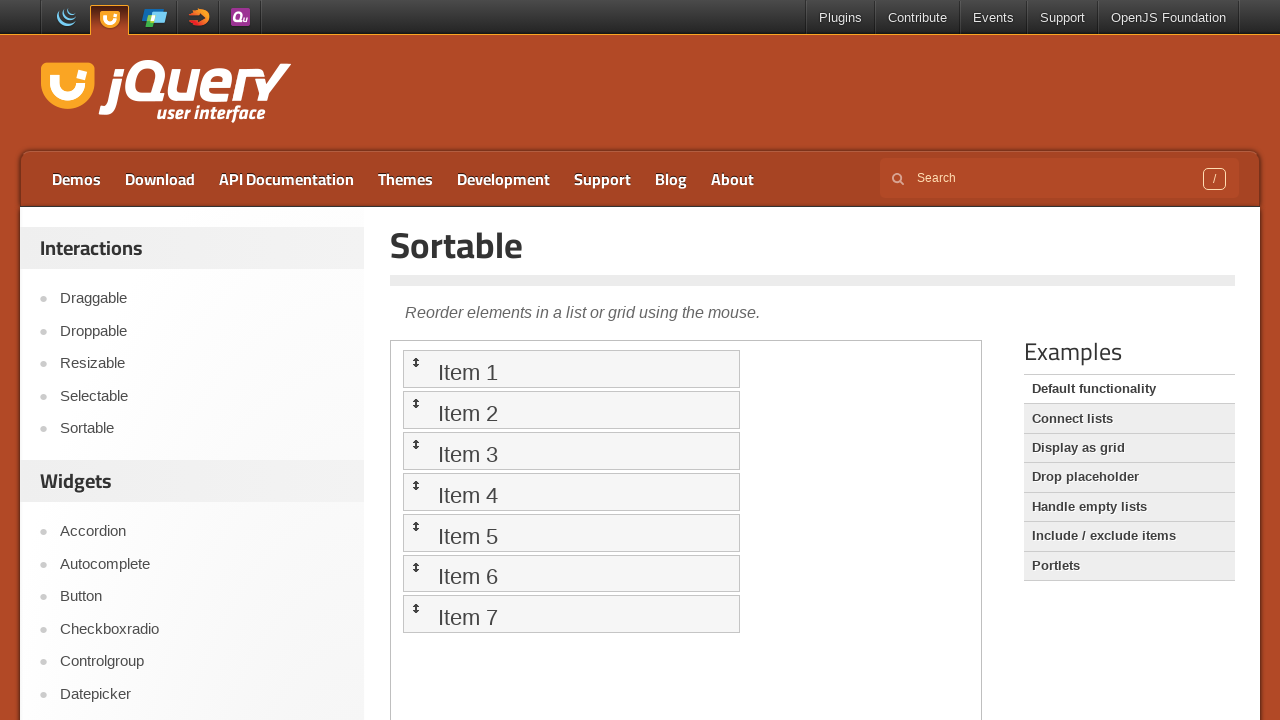

Located 6th sortable item to drag
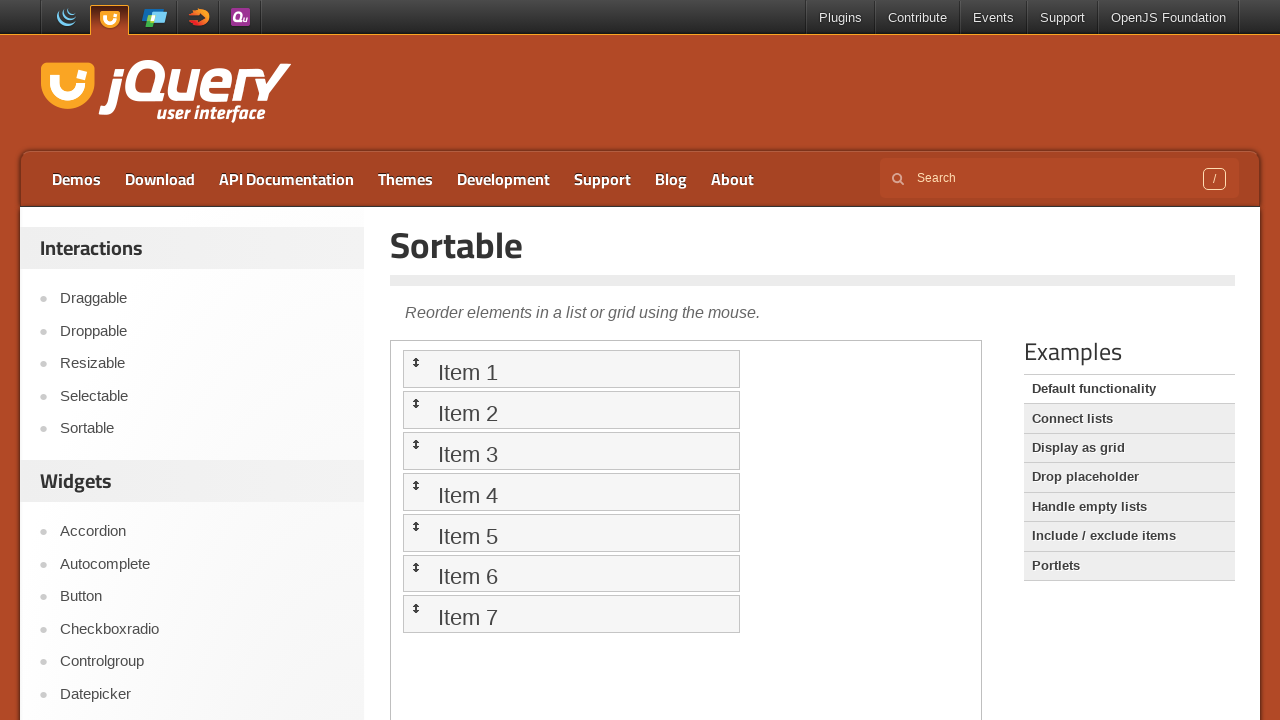

Located 1st sortable item as drop target
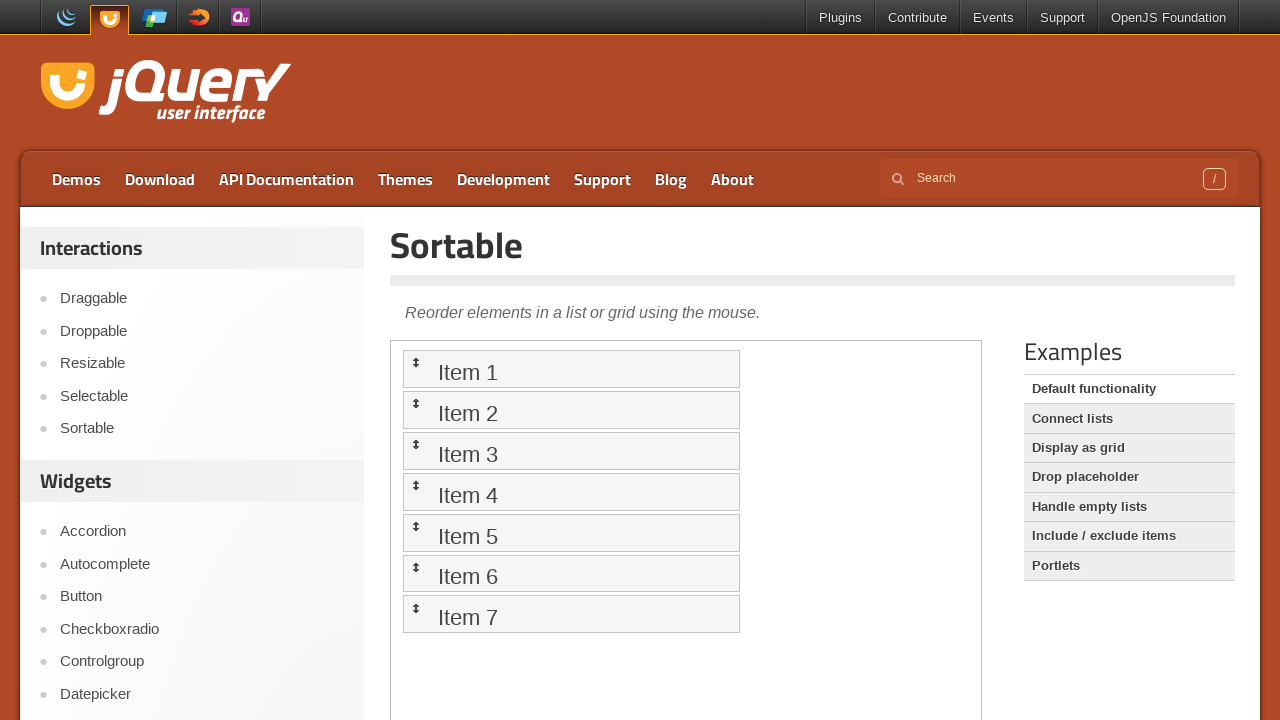

Dragged 6th item to 1st position in sortable list at (571, 369)
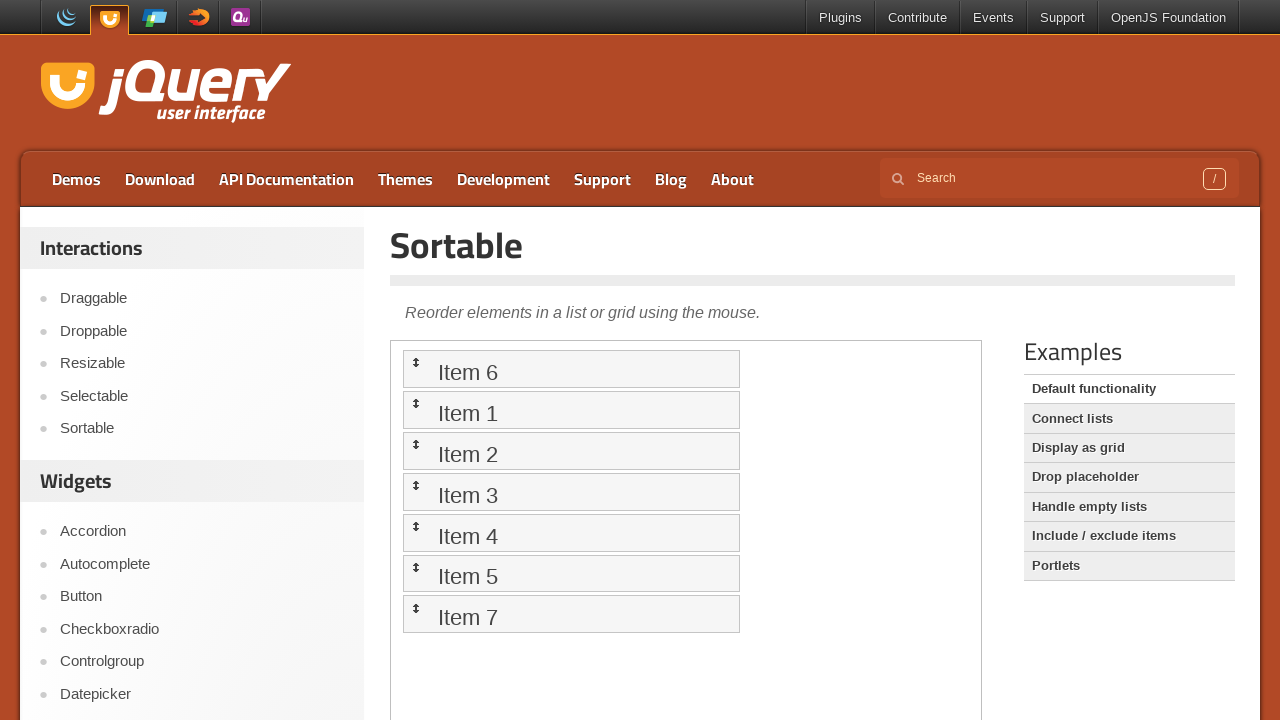

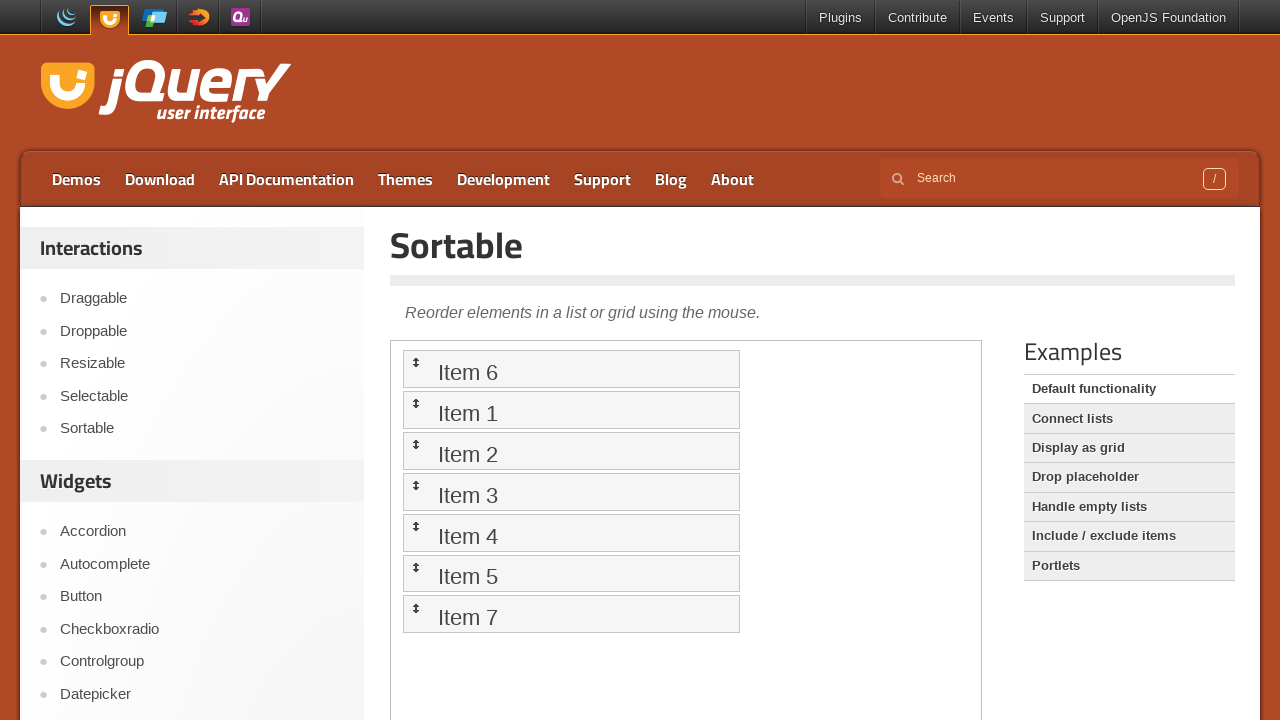